Tests element highlighting functionality by finding an element on a large page and applying a temporary red dashed border style using JavaScript, then reverting it after 3 seconds.

Starting URL: http://the-internet.herokuapp.com/large

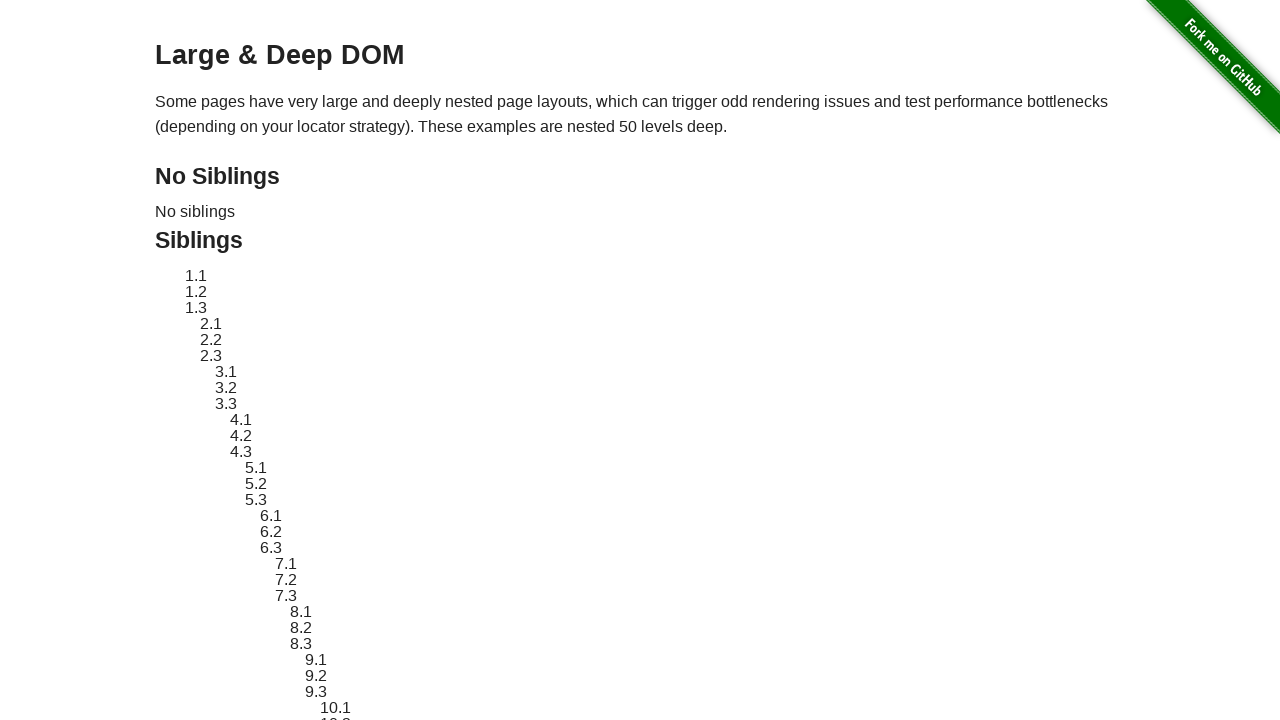

Located target element with ID sibling-2.3
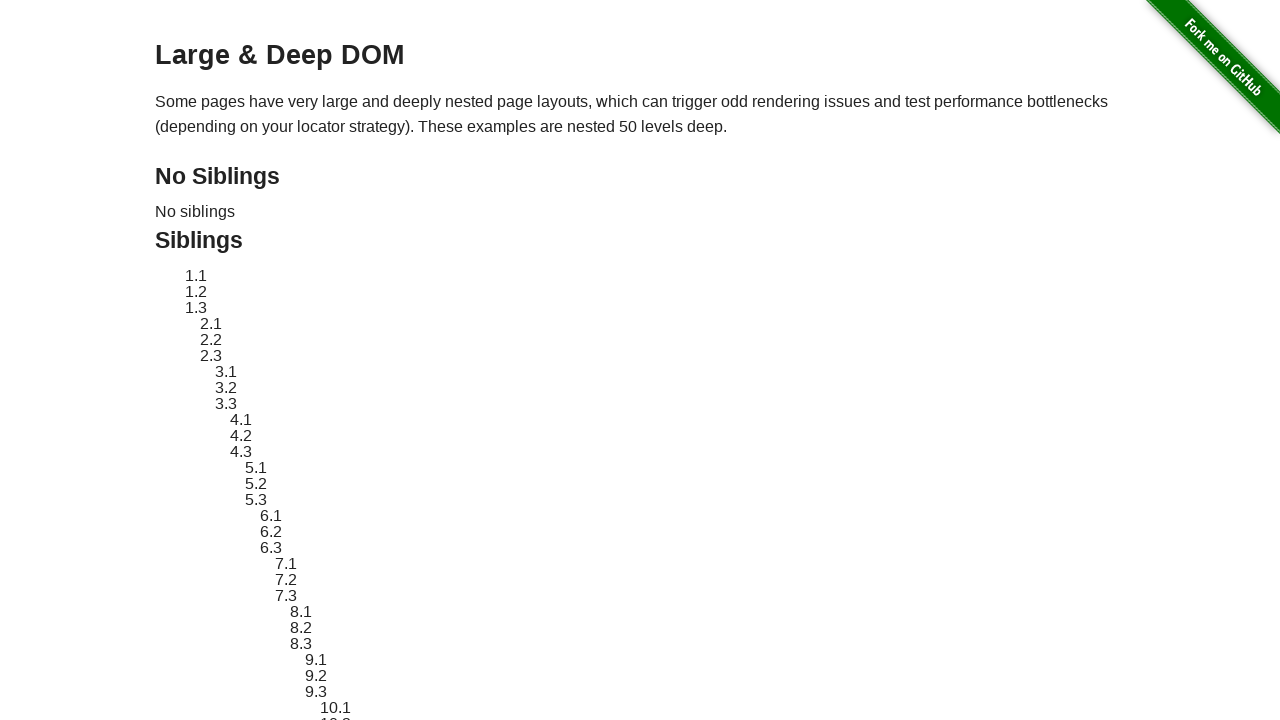

Target element became visible
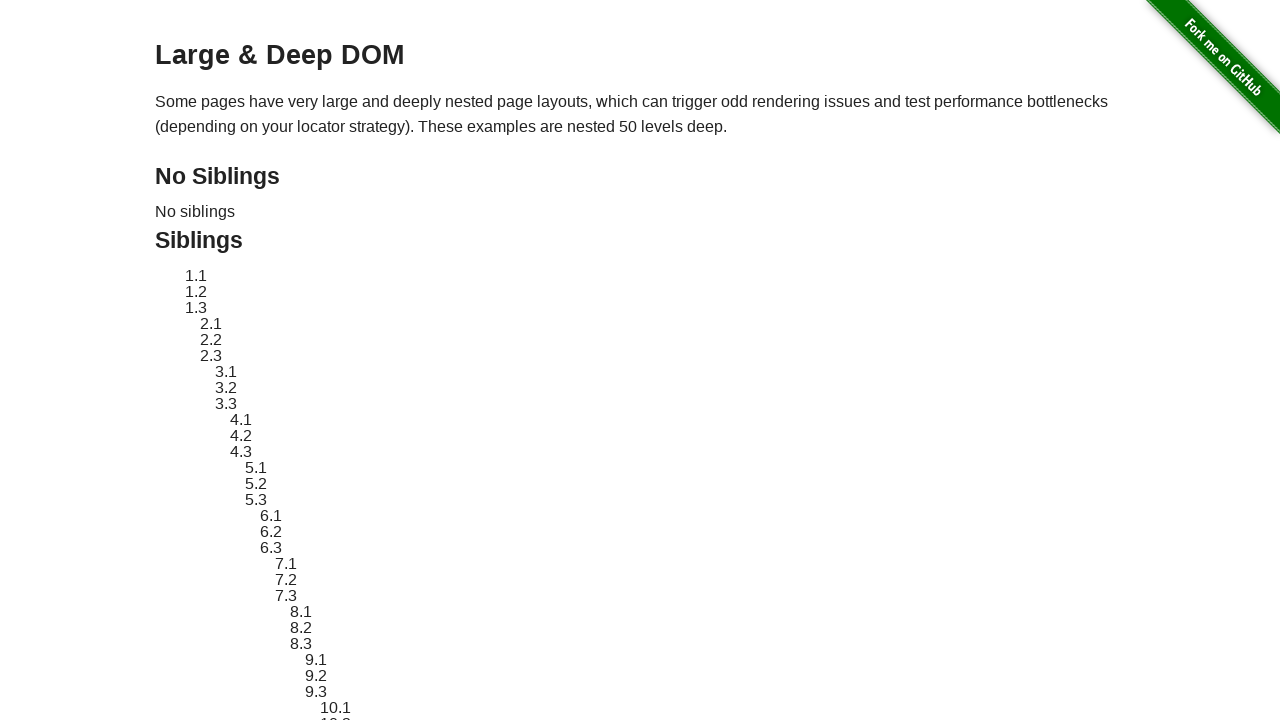

Retrieved original style attribute from target element
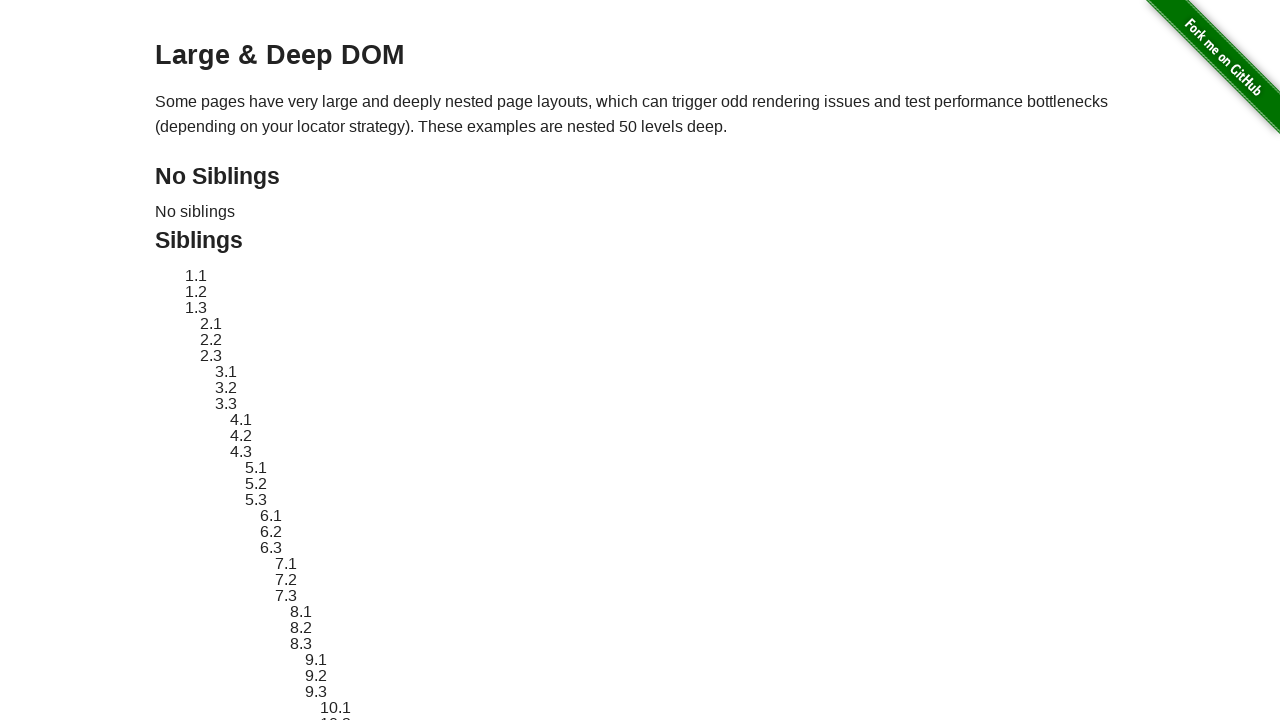

Applied red dashed border highlight style to target element
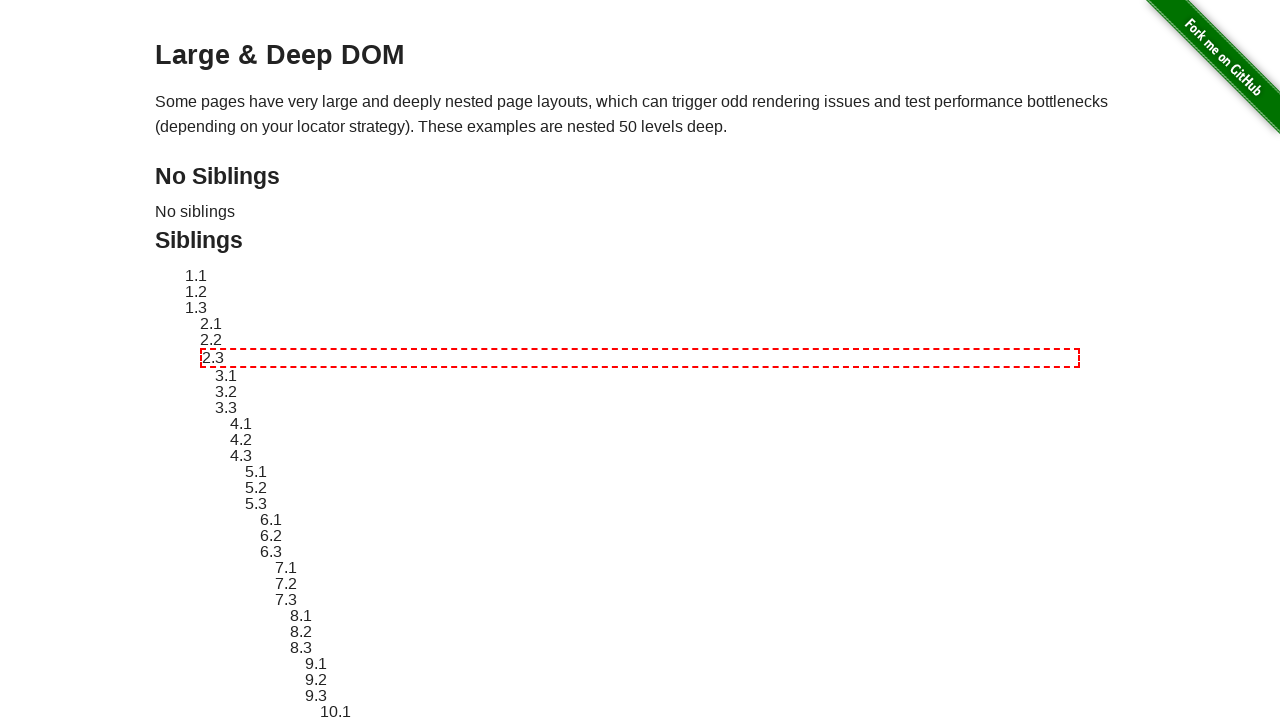

Waited 3 seconds to observe the highlighted element
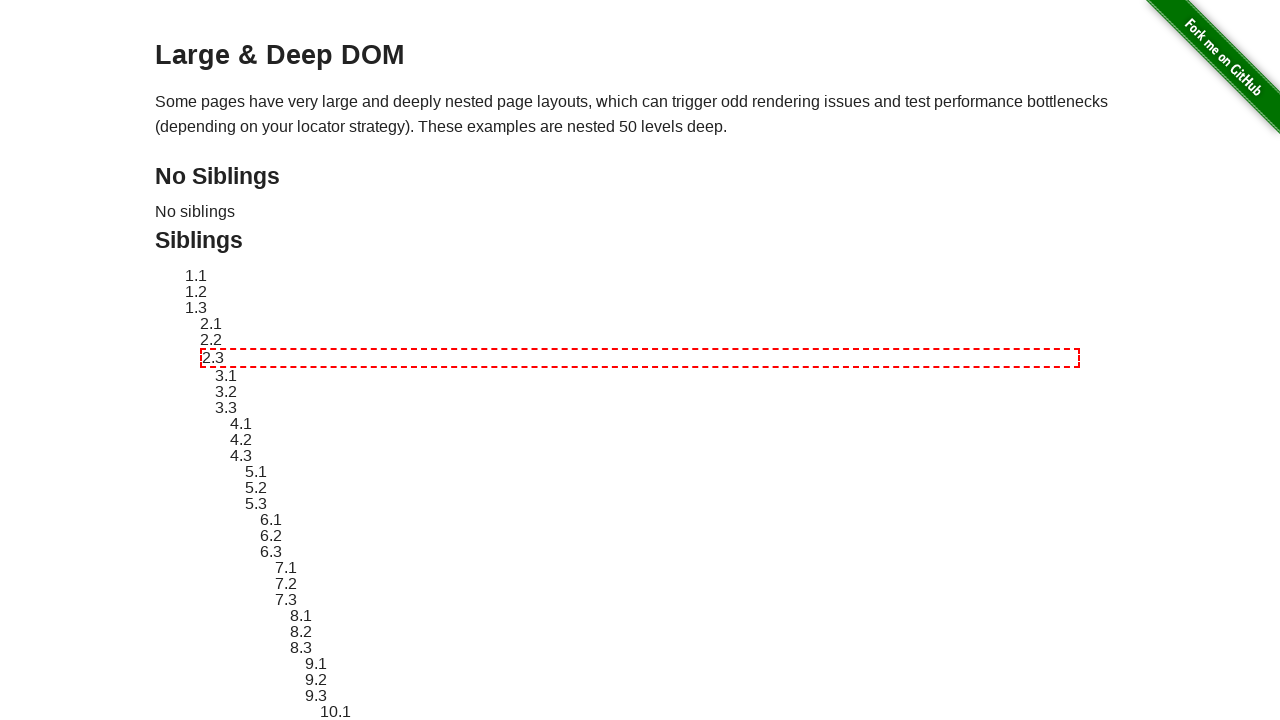

Reverted target element style to original state
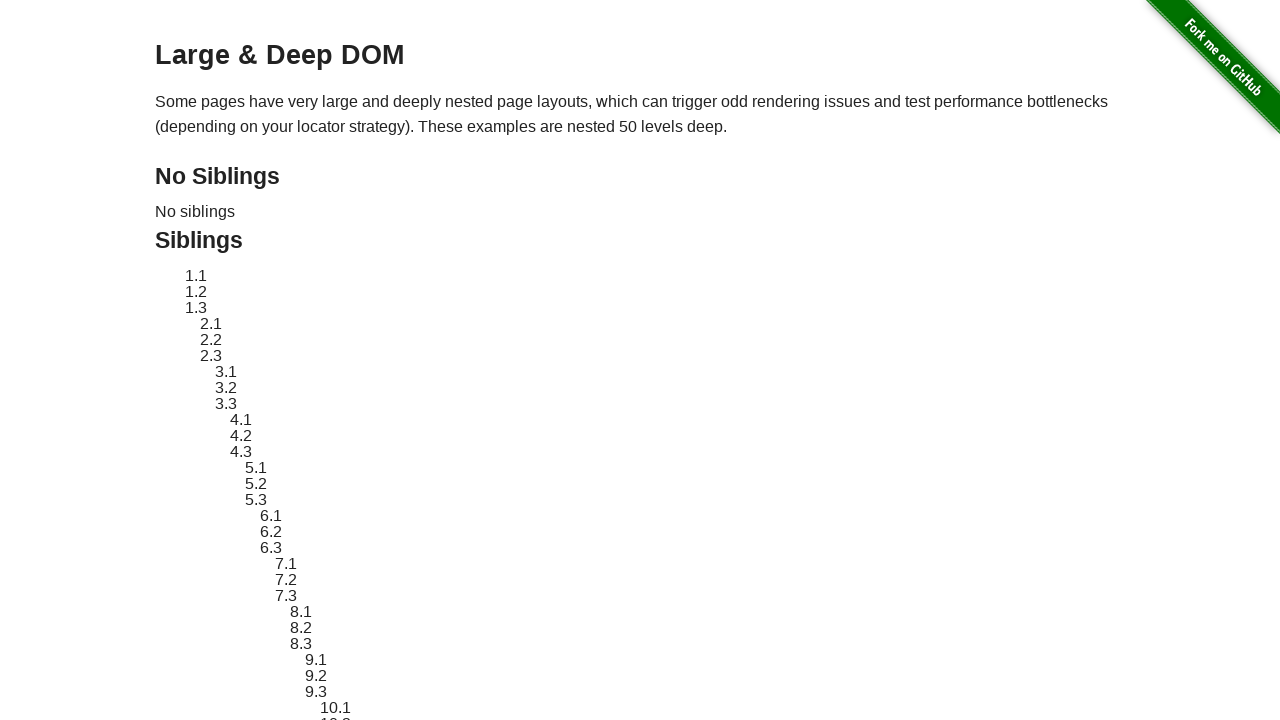

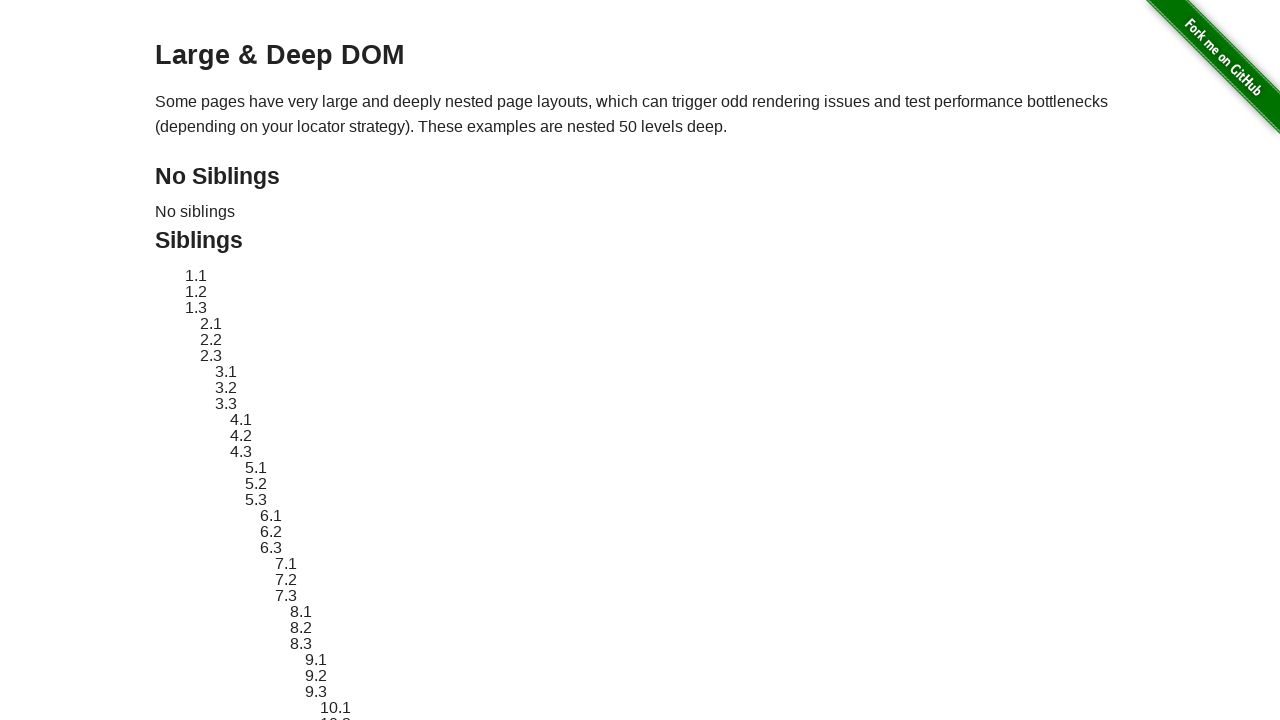